Tests navigation through hover menus to reach the Static drag and drop page and verifies page elements

Starting URL: https://demo.automationtesting.in/Register.html

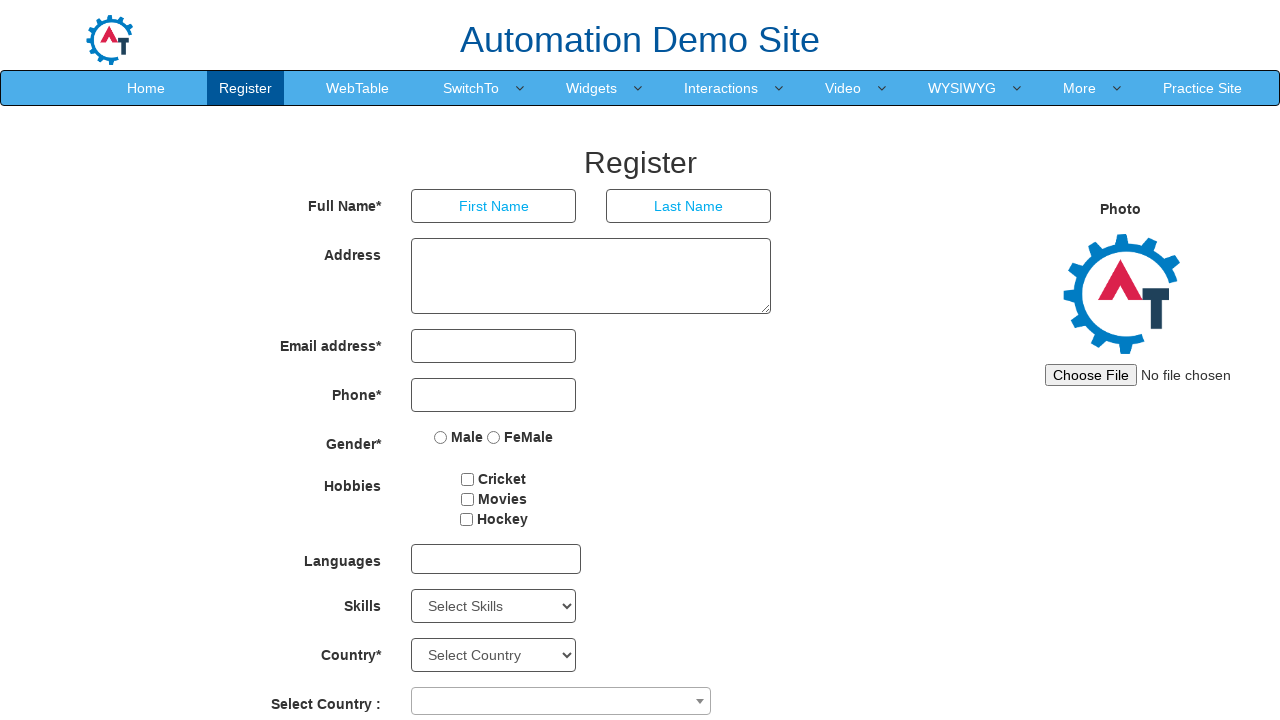

Hovered over Interactions menu at (721, 88) on xpath=//a[@href='Interactions.html']
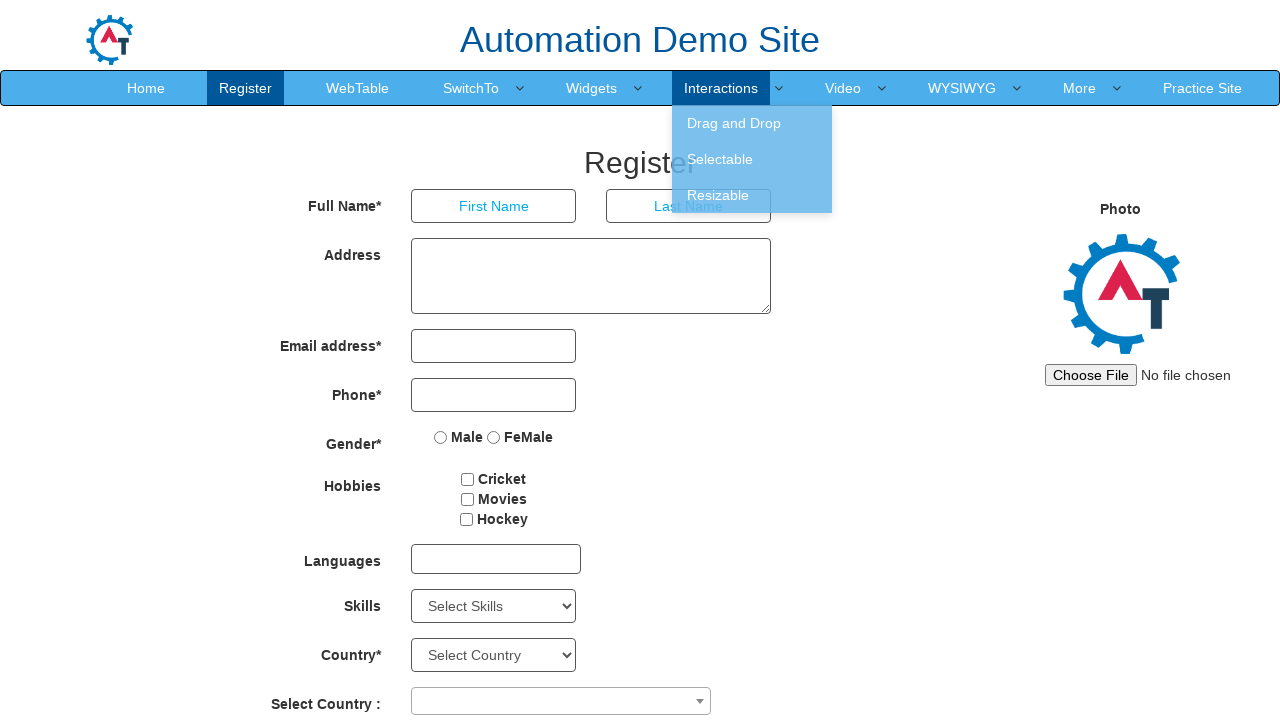

Hovered over Drag and Drop submenu at (752, 123) on xpath=//a[text()='Drag and Drop ']
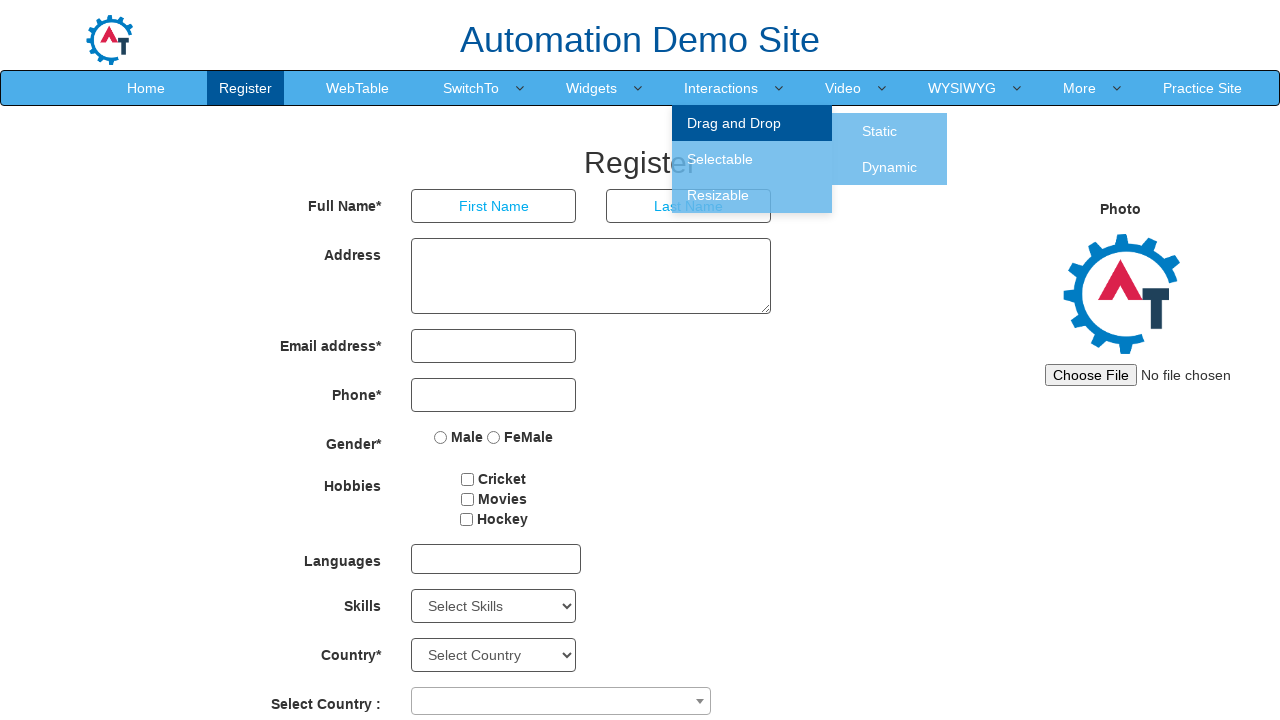

Clicked on Static drag and drop option at (880, 131) on xpath=//a[text()='Static ']
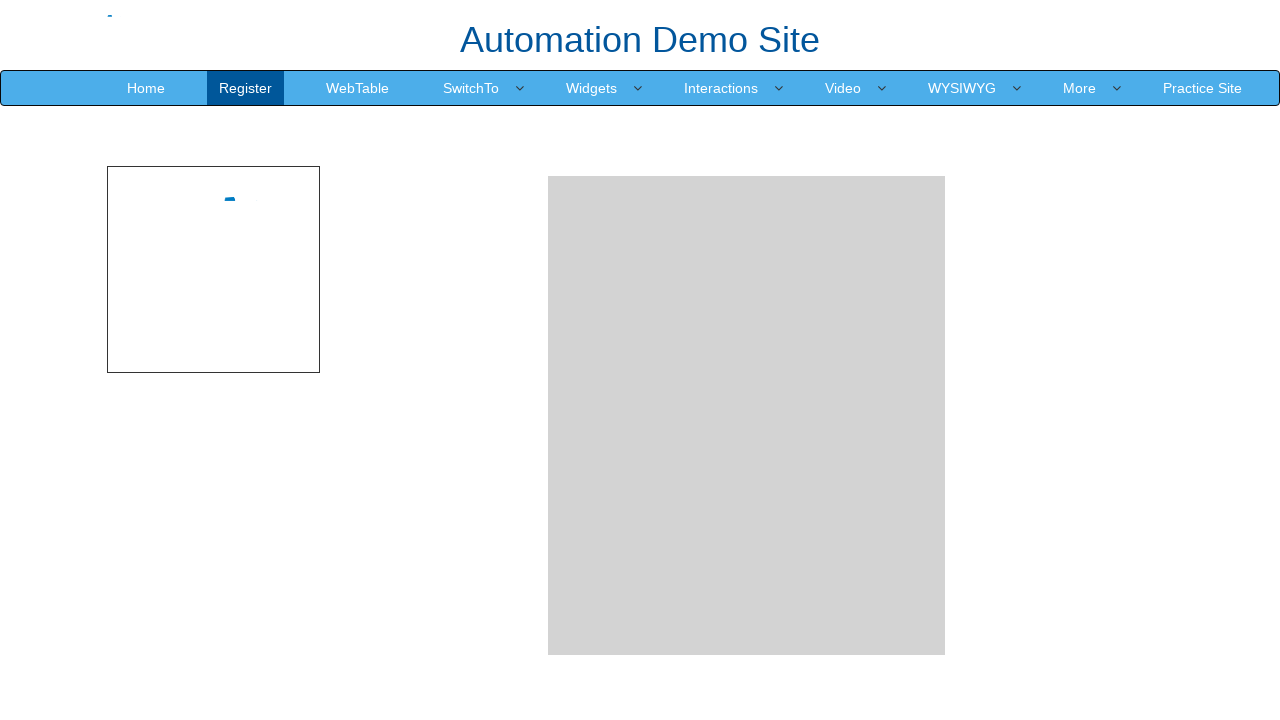

Static drag and drop page loaded with mongo element visible
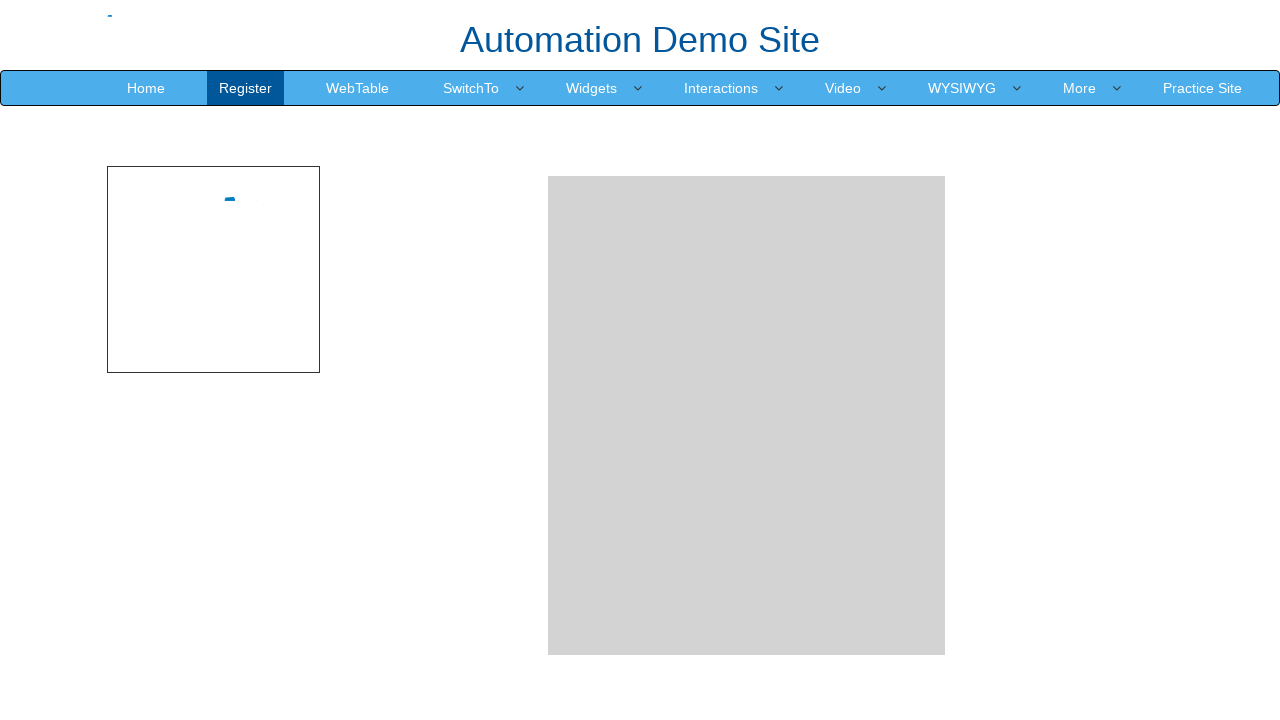

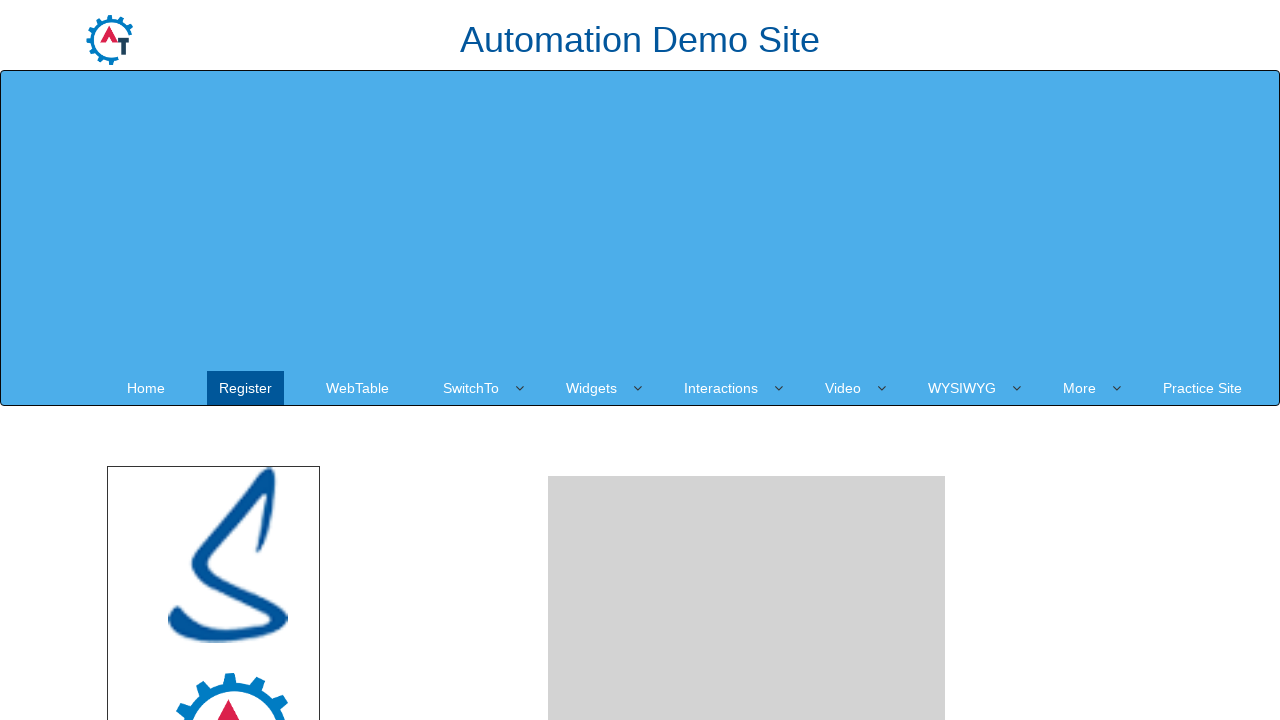